Tests drag and drop functionality by dragging an element and dropping it onto a target area within an iframe

Starting URL: http://jqueryui.com/droppable

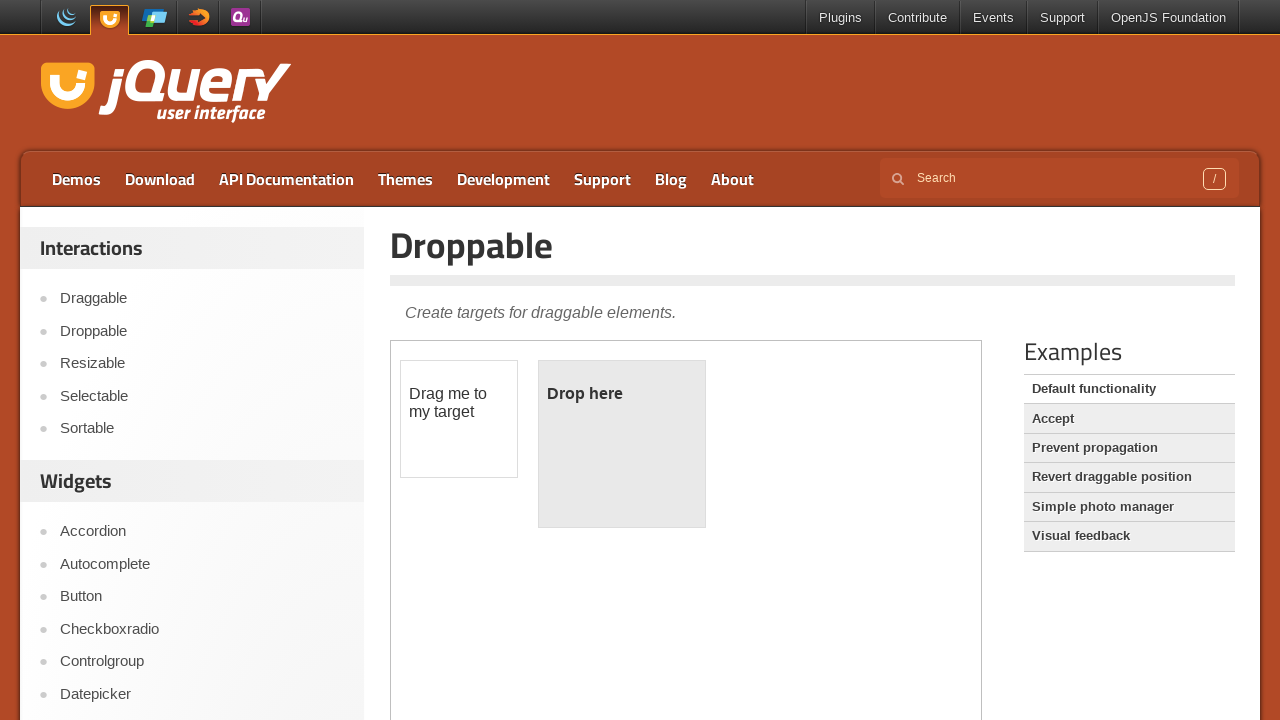

Located the iframe containing the drag and drop demo
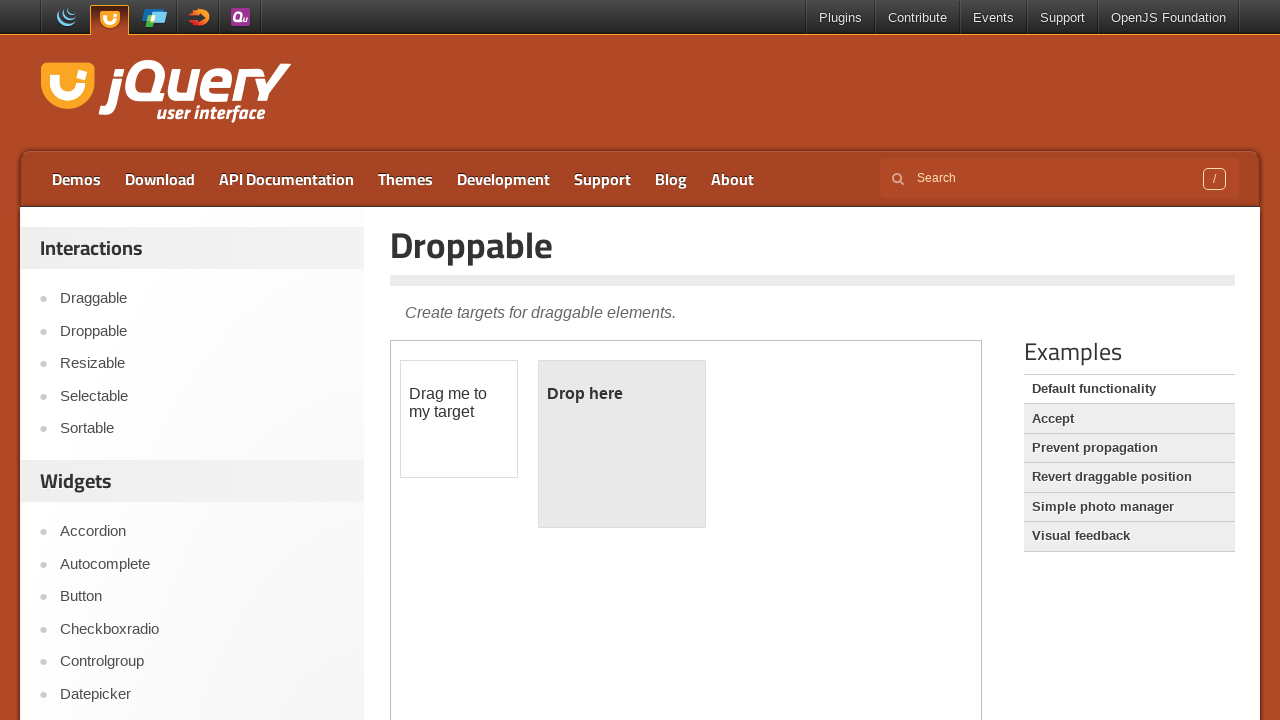

Dragged the draggable element onto the droppable target area at (622, 444)
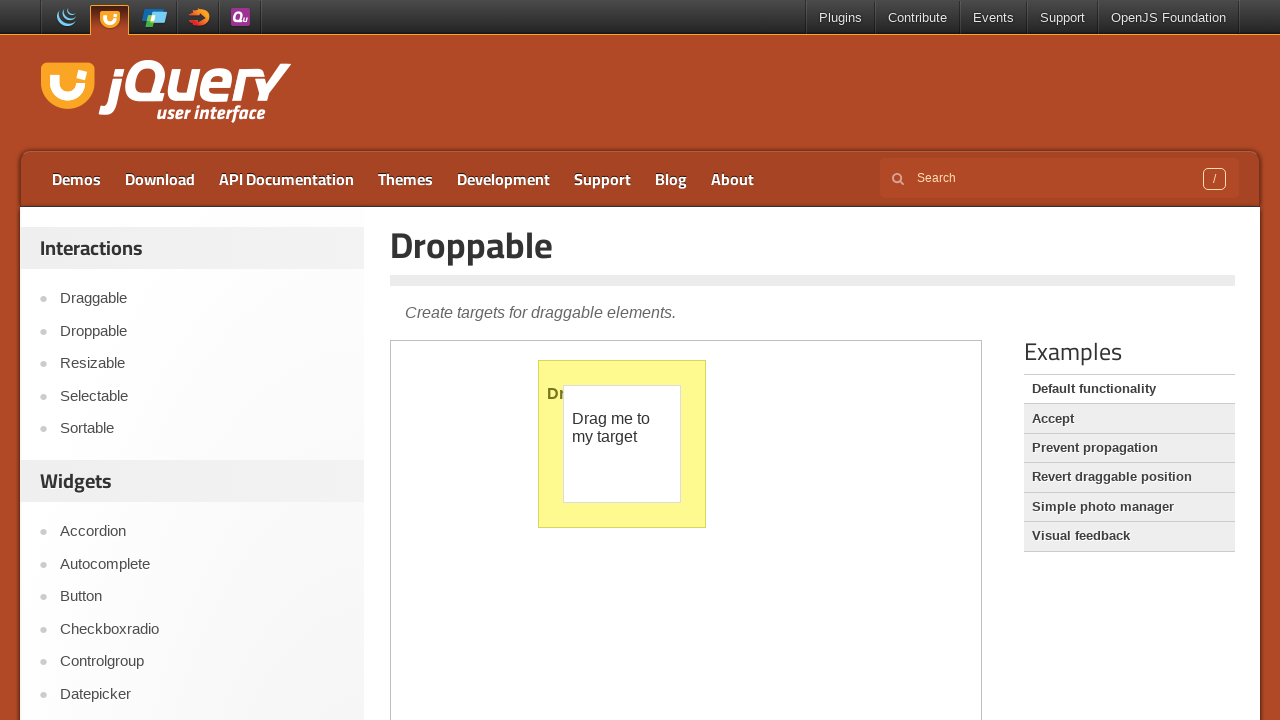

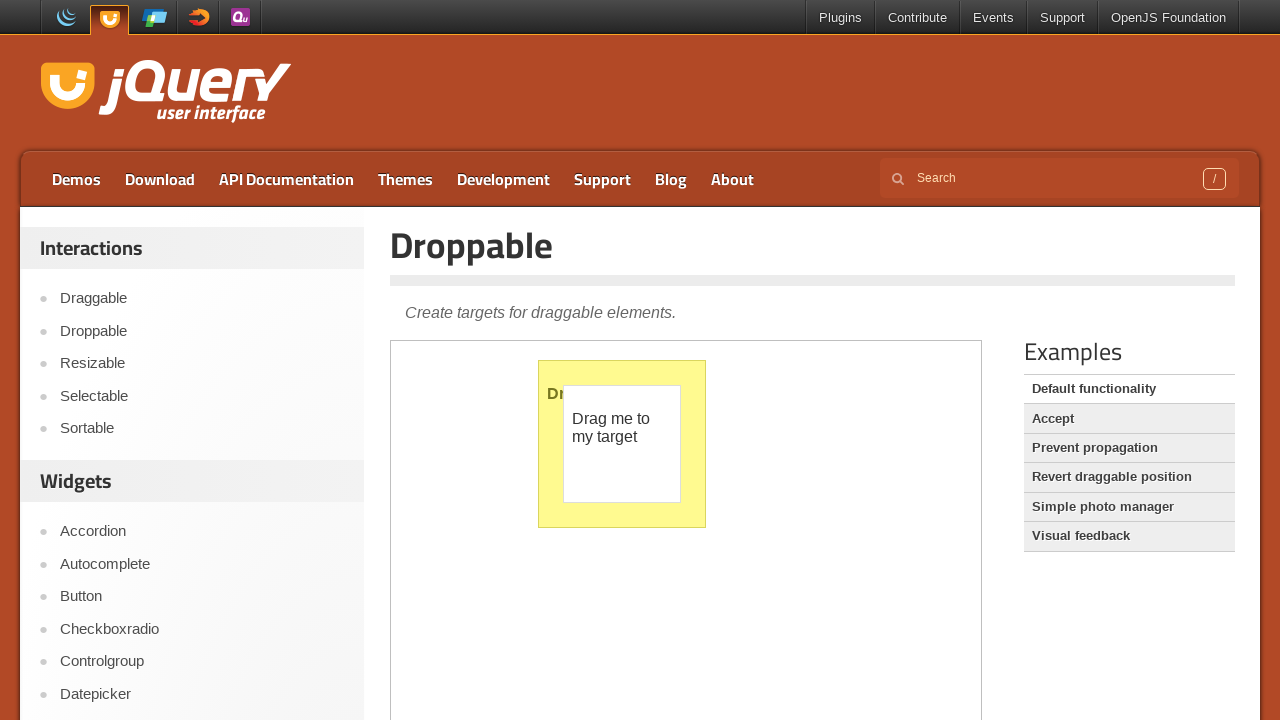